Tests the sorting dropdown functionality on a demo e-commerce site by selecting the "Lowest to highest" sorting option

Starting URL: https://bstackdemo.com/

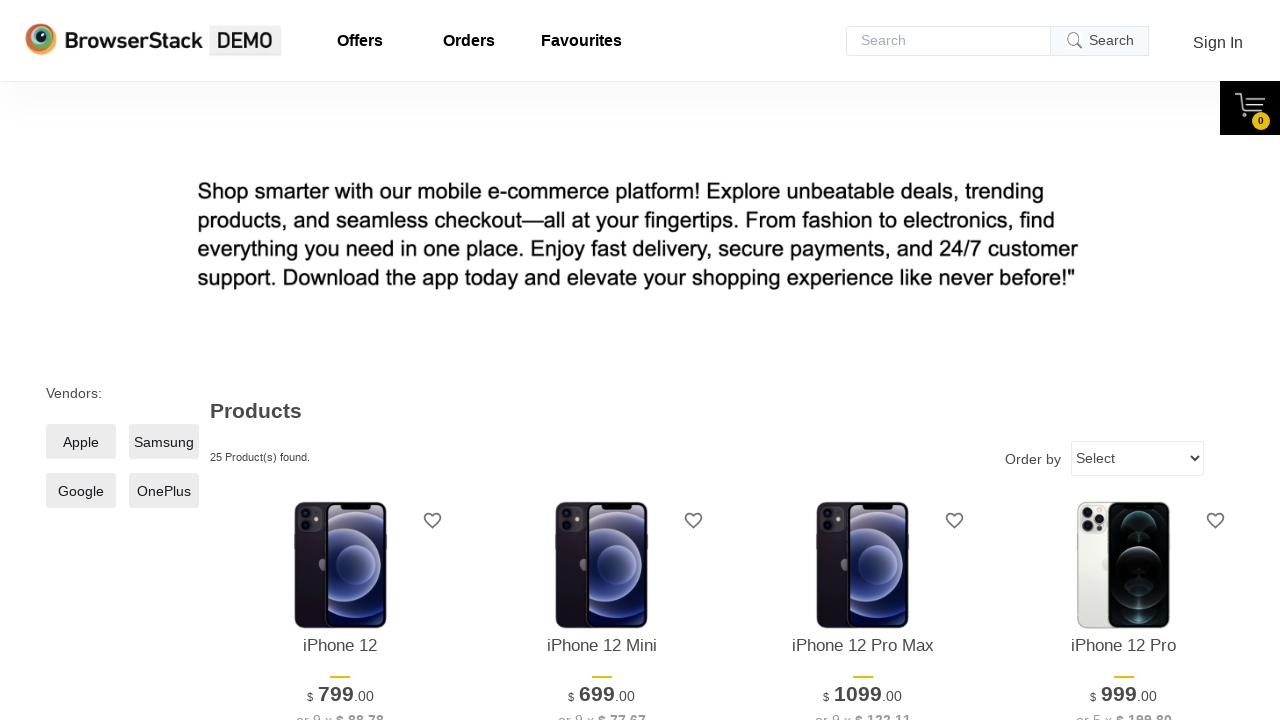

Clicked on the sorting dropdown to open it at (1138, 458) on select
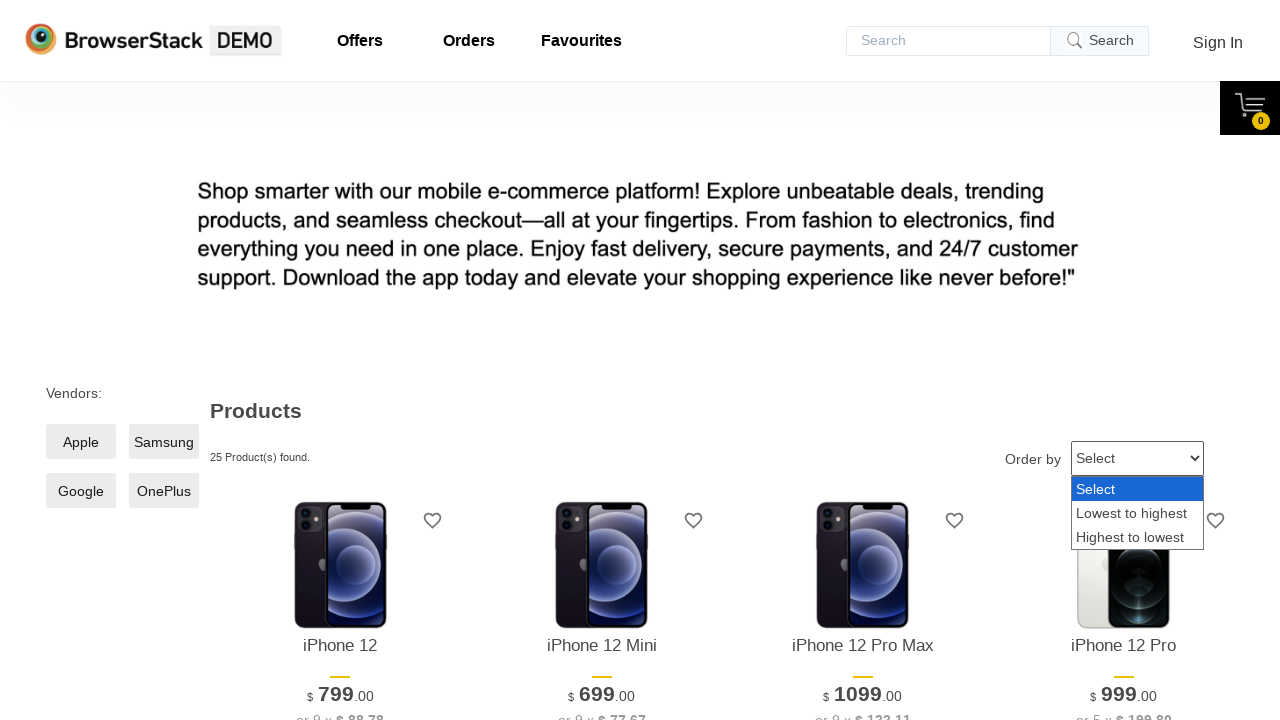

Selected 'Lowest to highest' sorting option from dropdown on select
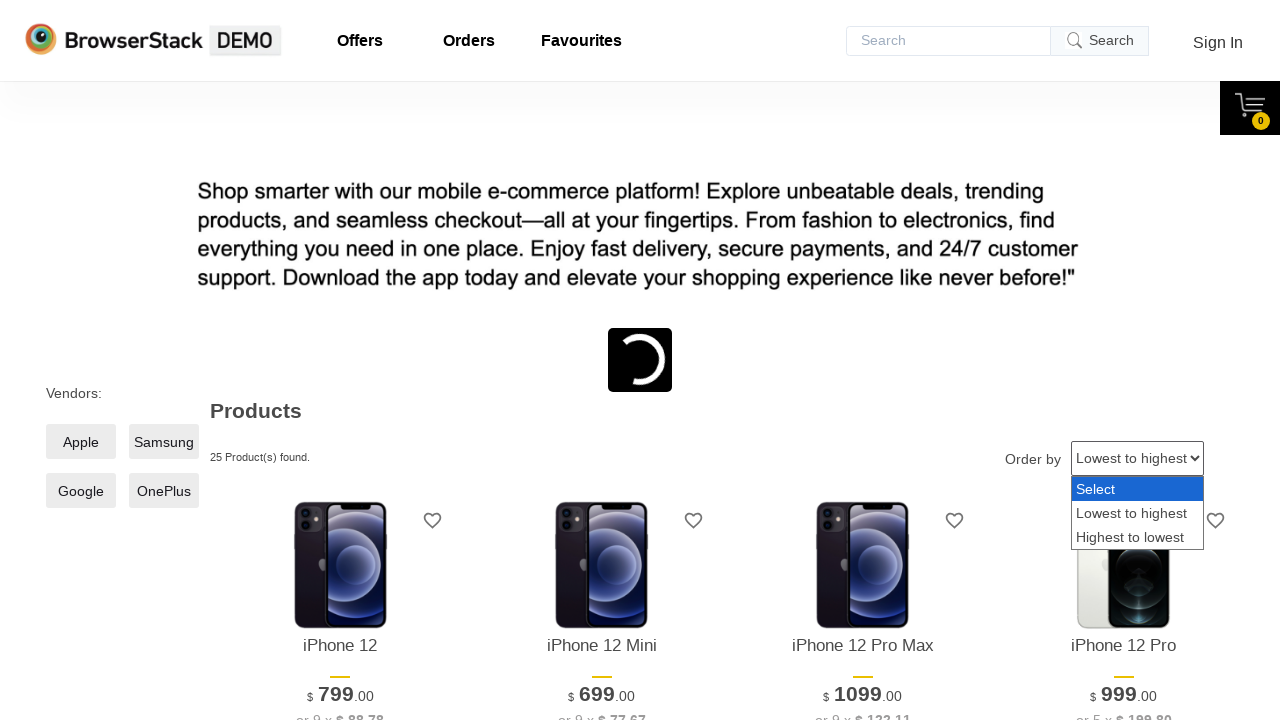

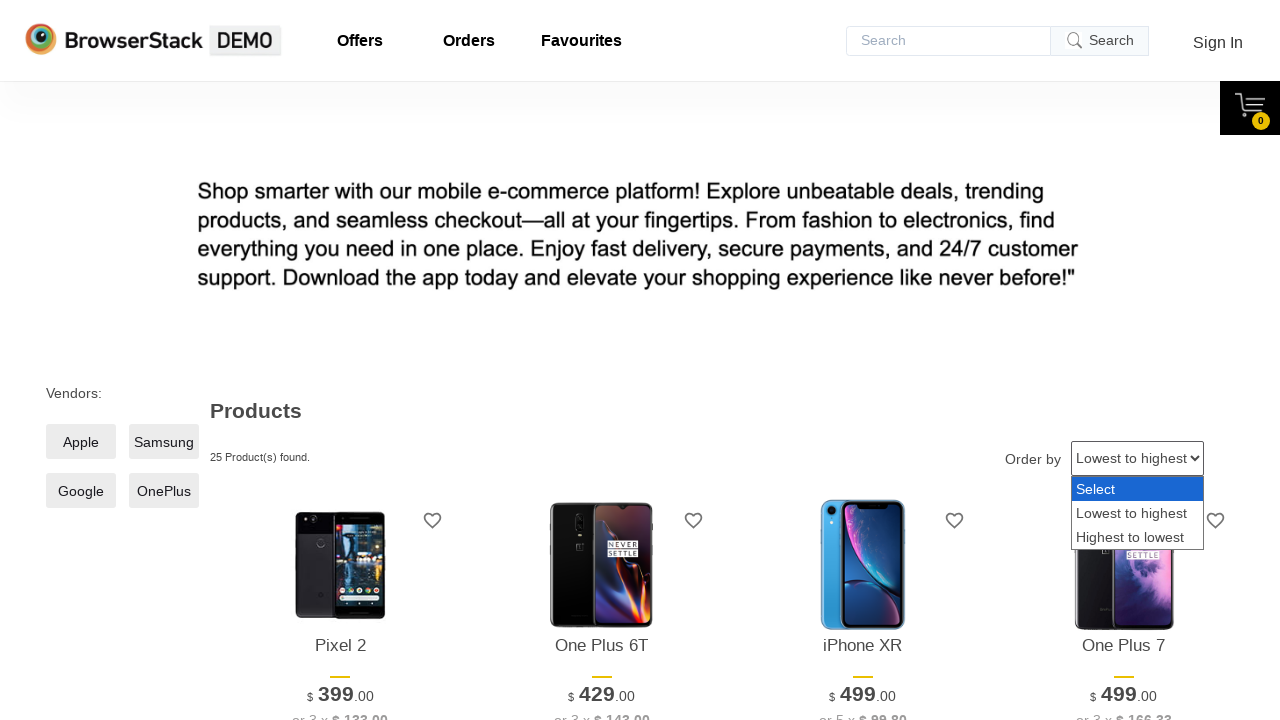